Tests clearing the complete state of all items by unchecking the toggle-all checkbox

Starting URL: https://demo.playwright.dev/todomvc

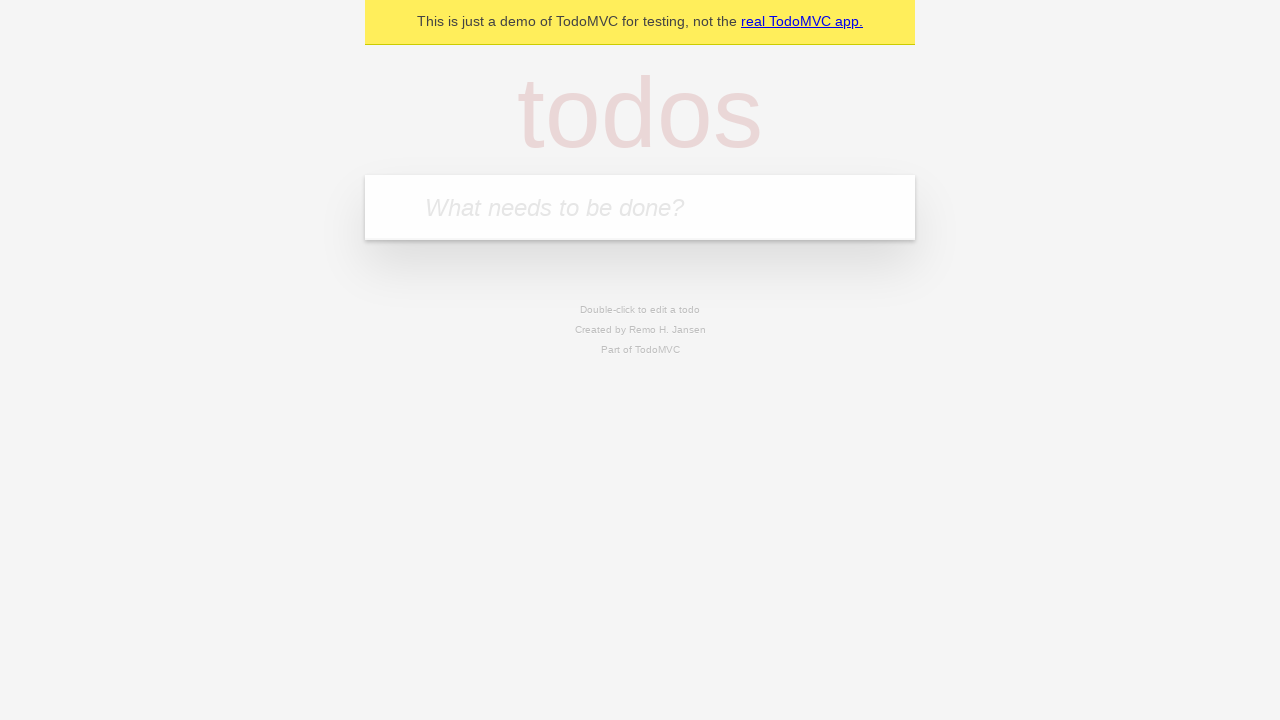

Filled todo input with 'buy some cheese' on internal:attr=[placeholder="What needs to be done?"i]
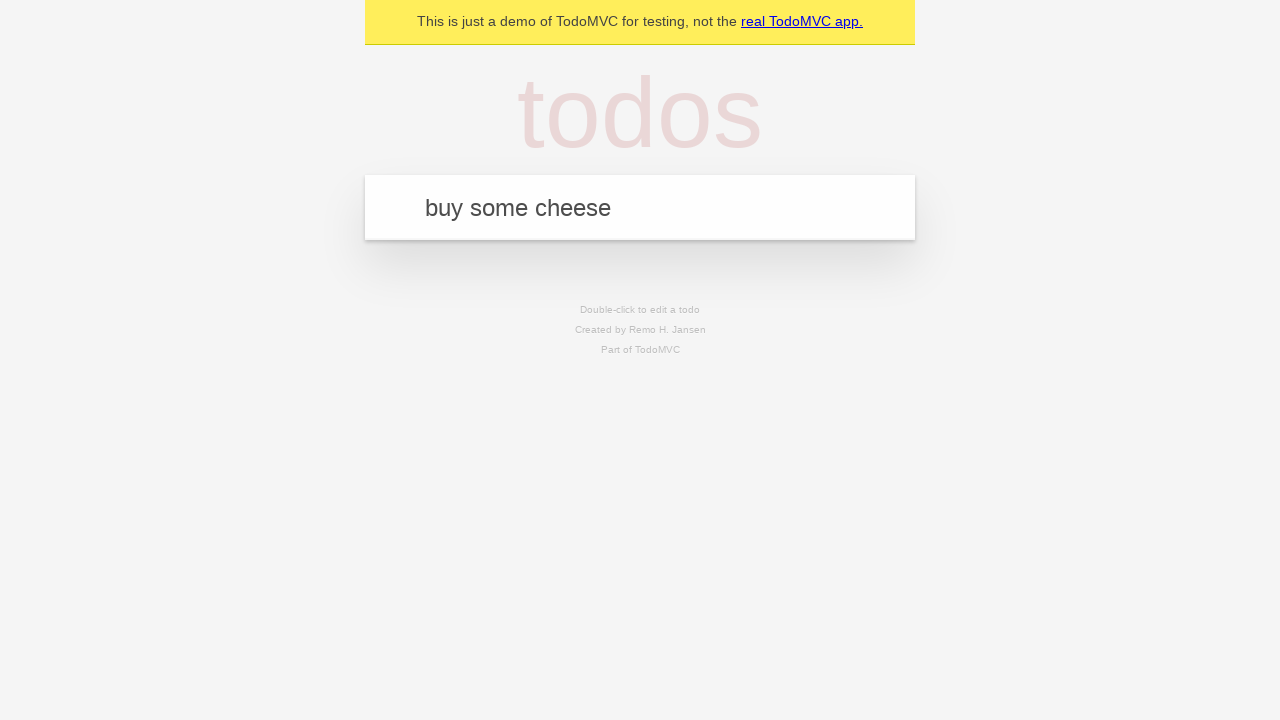

Pressed Enter to add todo 'buy some cheese' on internal:attr=[placeholder="What needs to be done?"i]
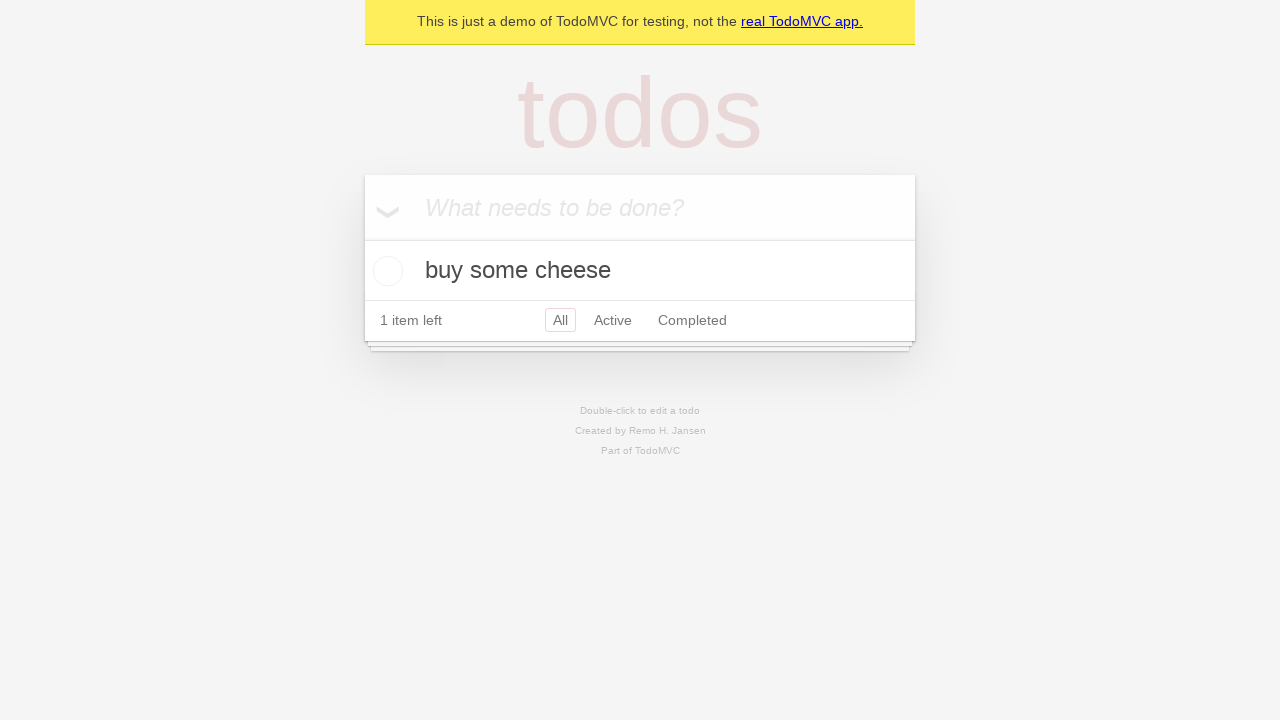

Filled todo input with 'feed the cat' on internal:attr=[placeholder="What needs to be done?"i]
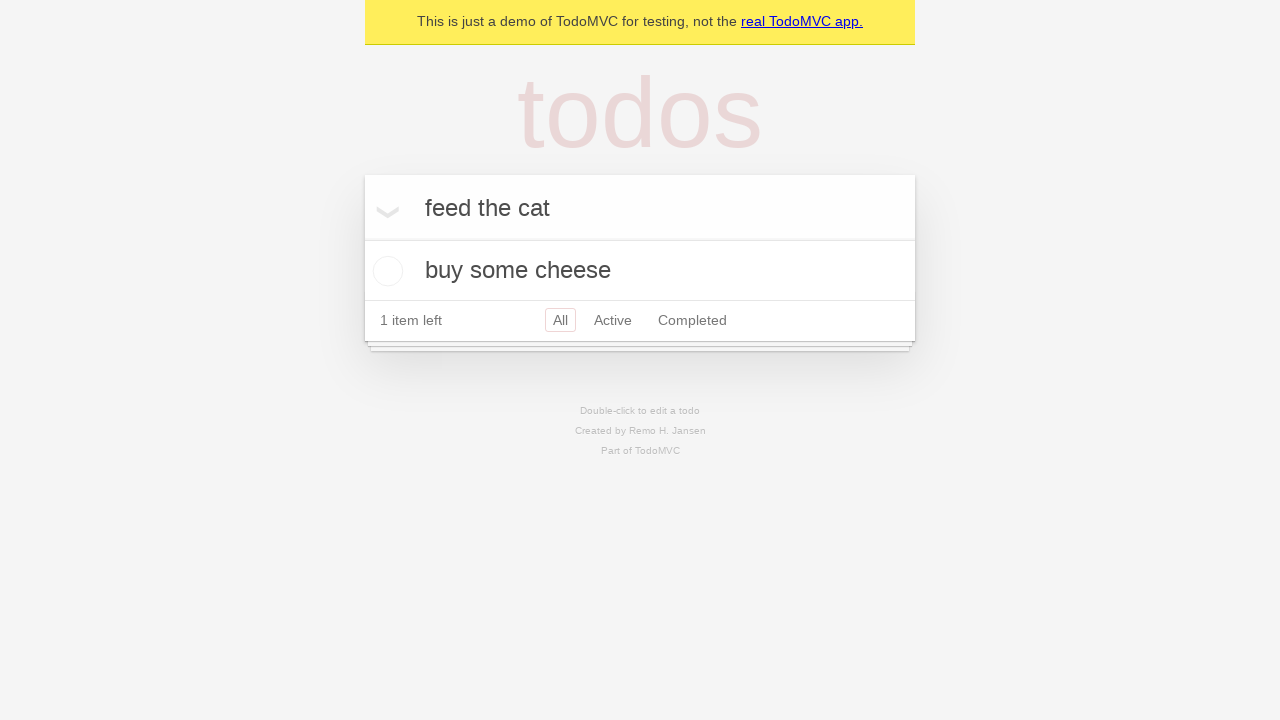

Pressed Enter to add todo 'feed the cat' on internal:attr=[placeholder="What needs to be done?"i]
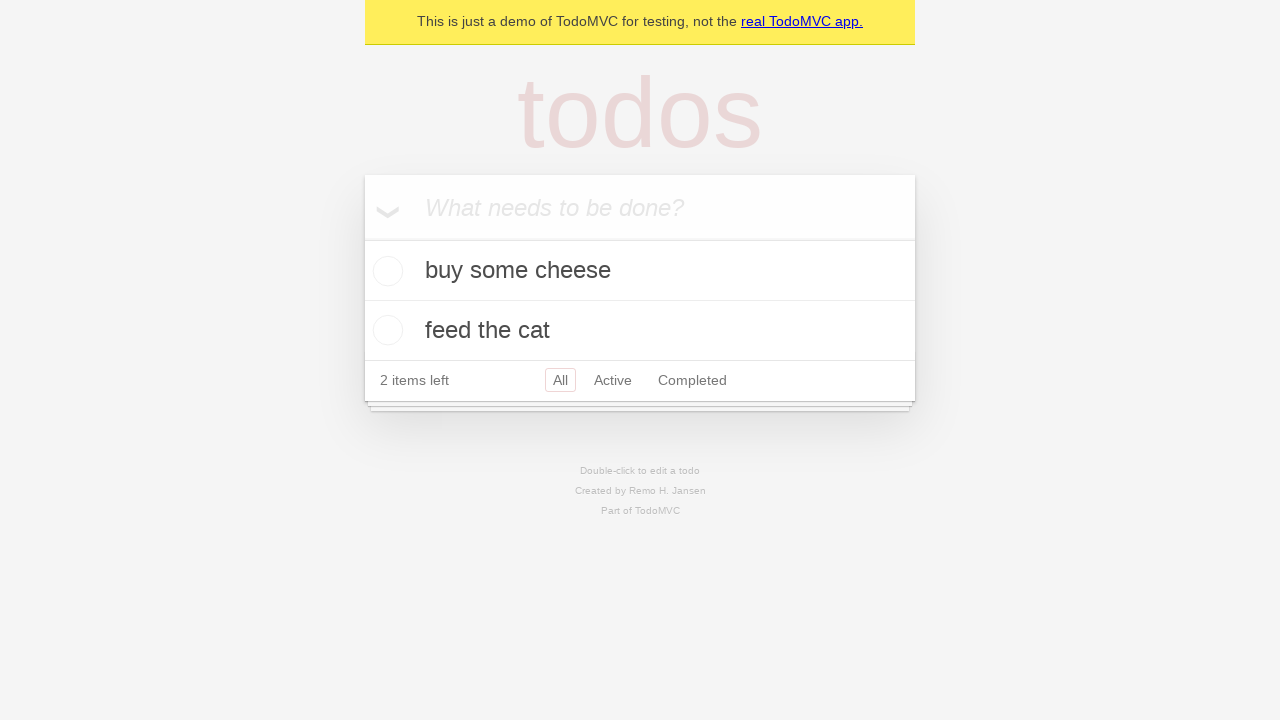

Filled todo input with 'book a doctors appointment' on internal:attr=[placeholder="What needs to be done?"i]
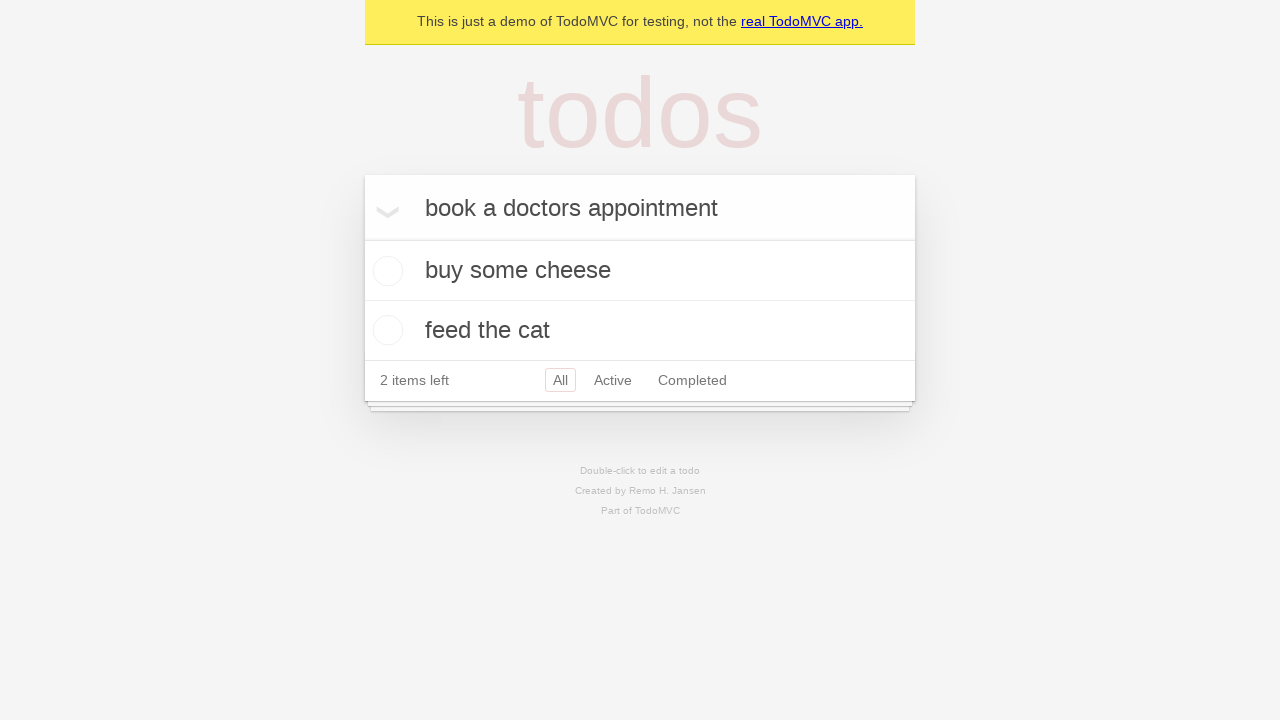

Pressed Enter to add todo 'book a doctors appointment' on internal:attr=[placeholder="What needs to be done?"i]
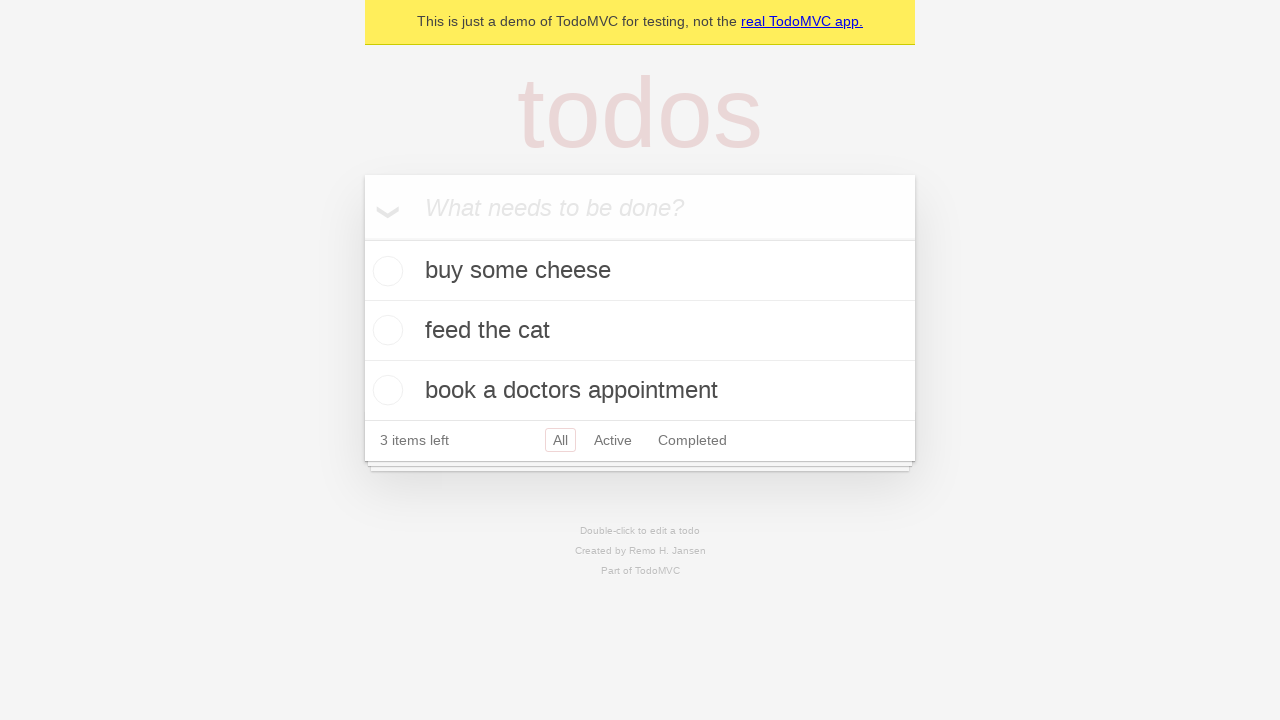

All 3 todo items loaded successfully
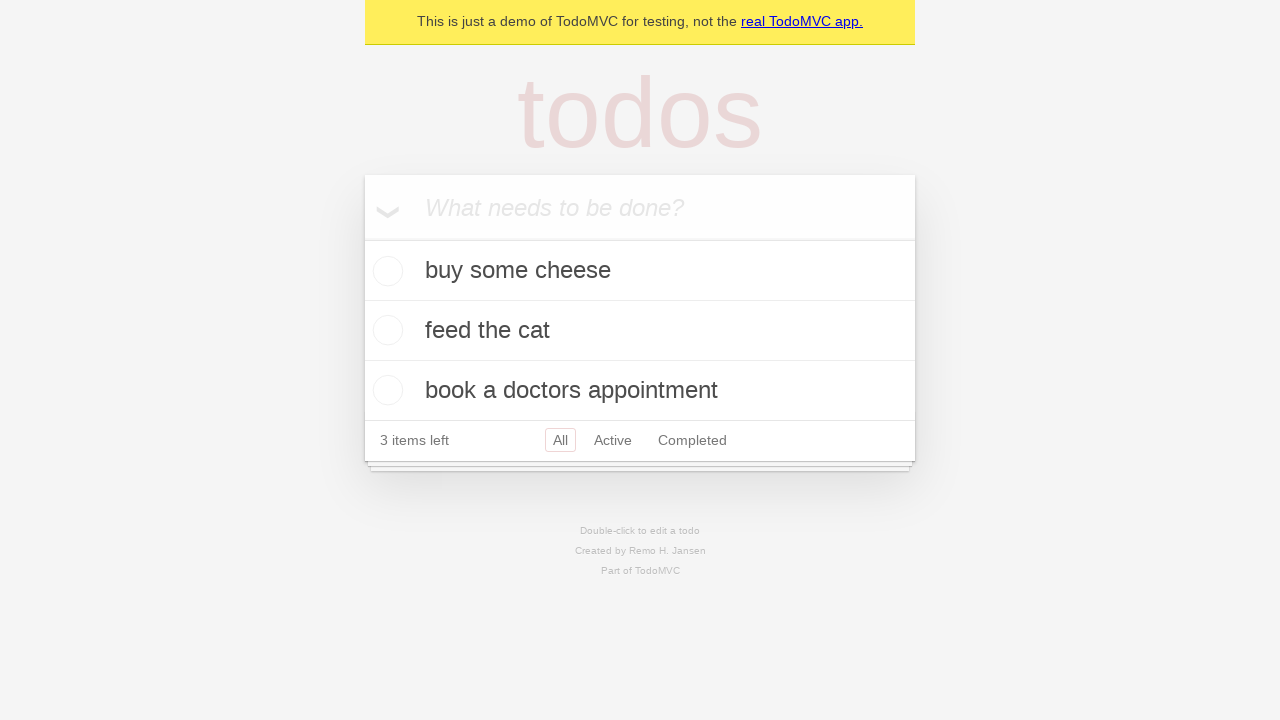

Located toggle-all checkbox
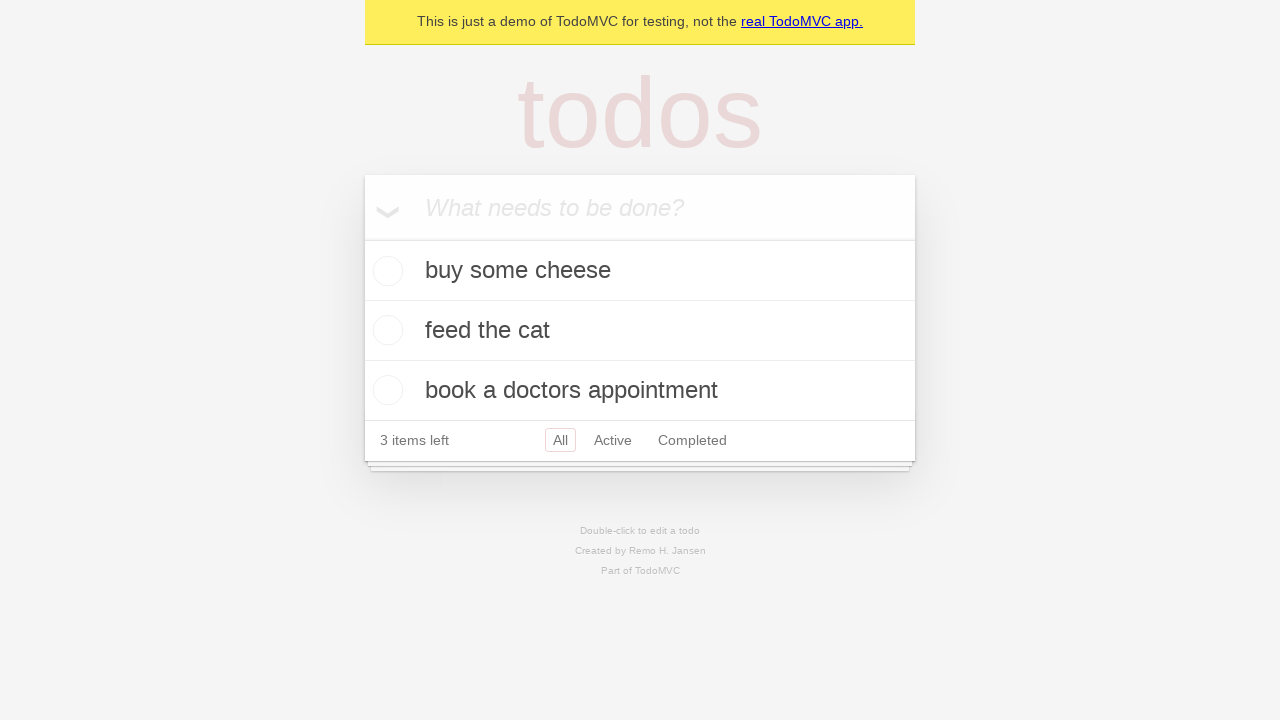

Clicked toggle-all checkbox to mark all items as complete at (362, 238) on internal:label="Mark all as complete"i
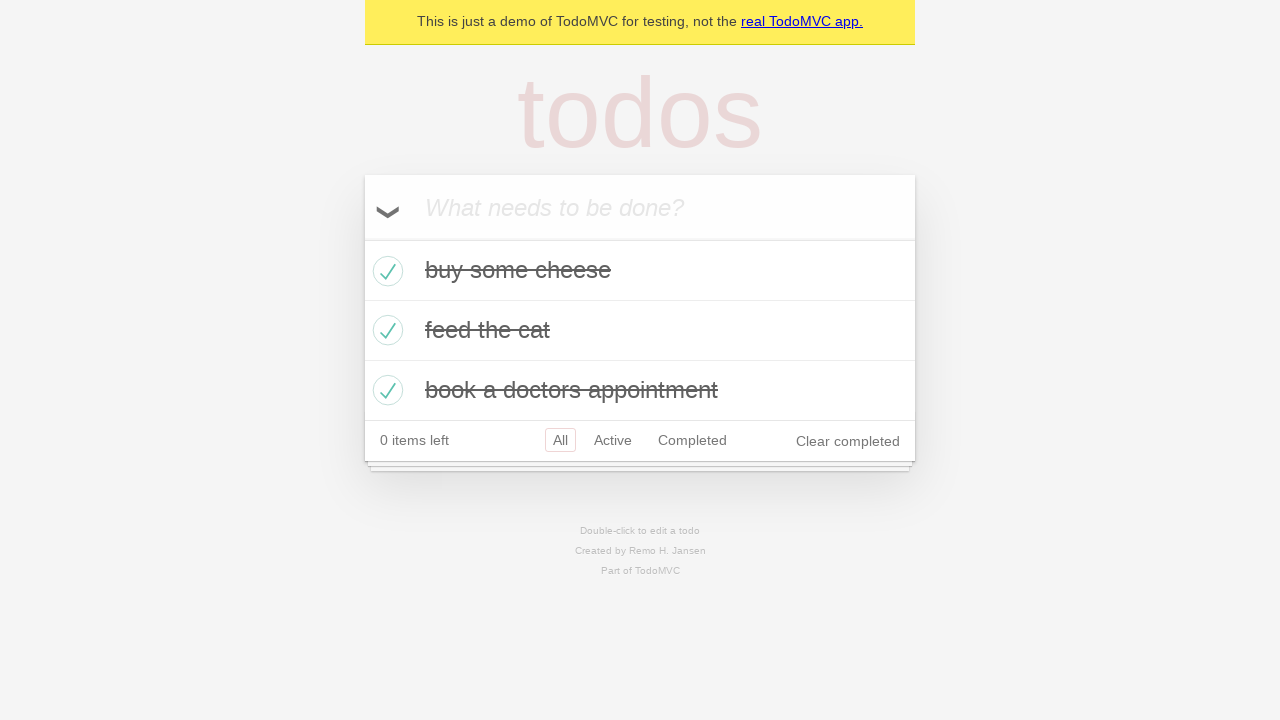

All todo items marked as completed
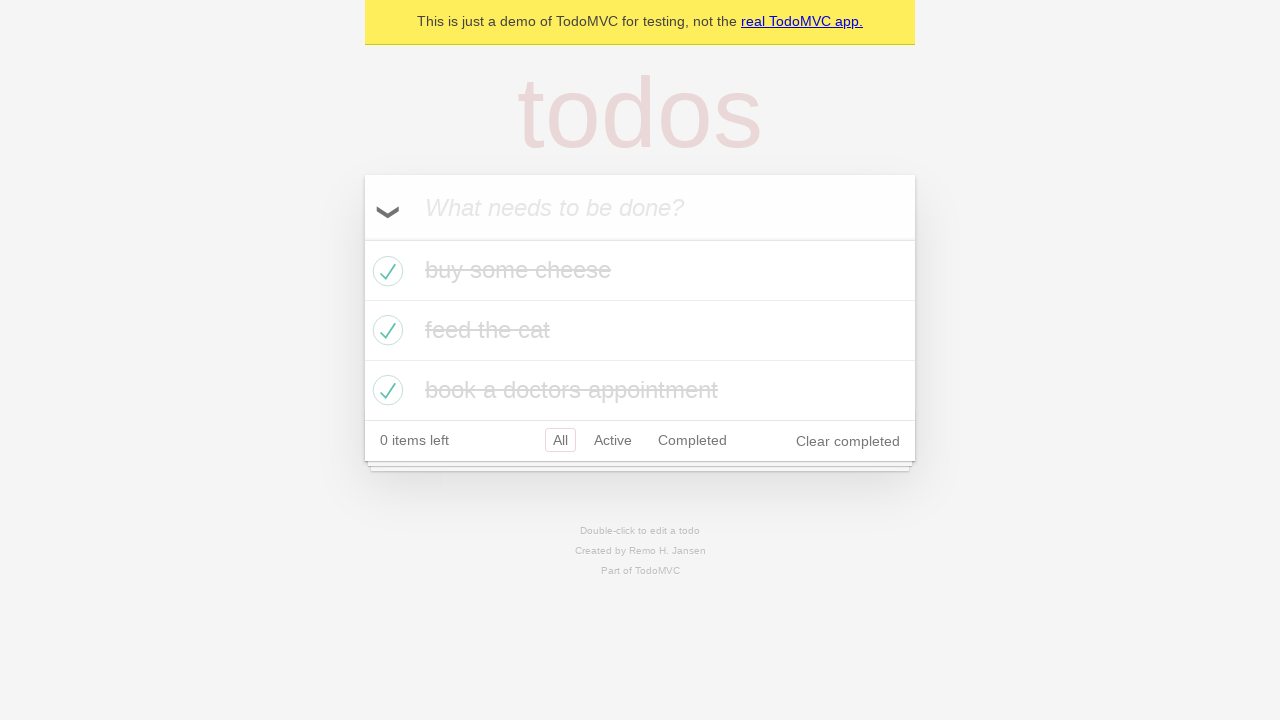

Clicked toggle-all checkbox to uncheck all items and clear complete state at (362, 238) on internal:label="Mark all as complete"i
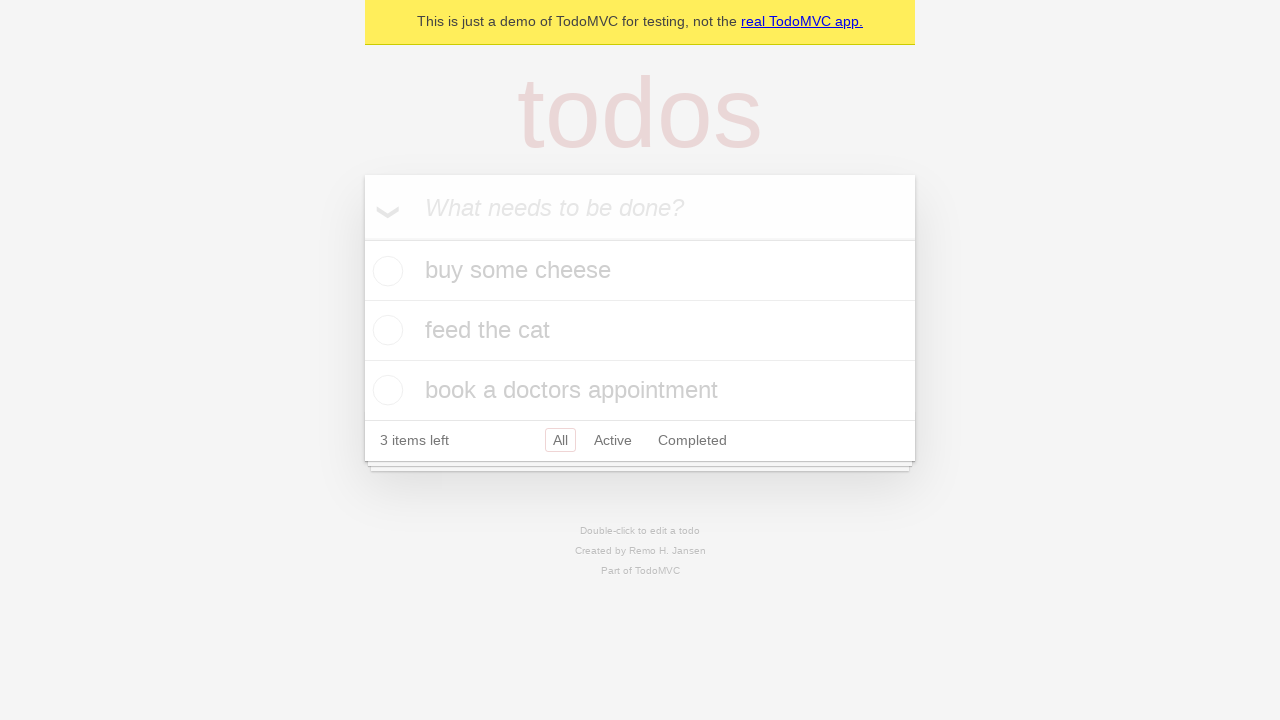

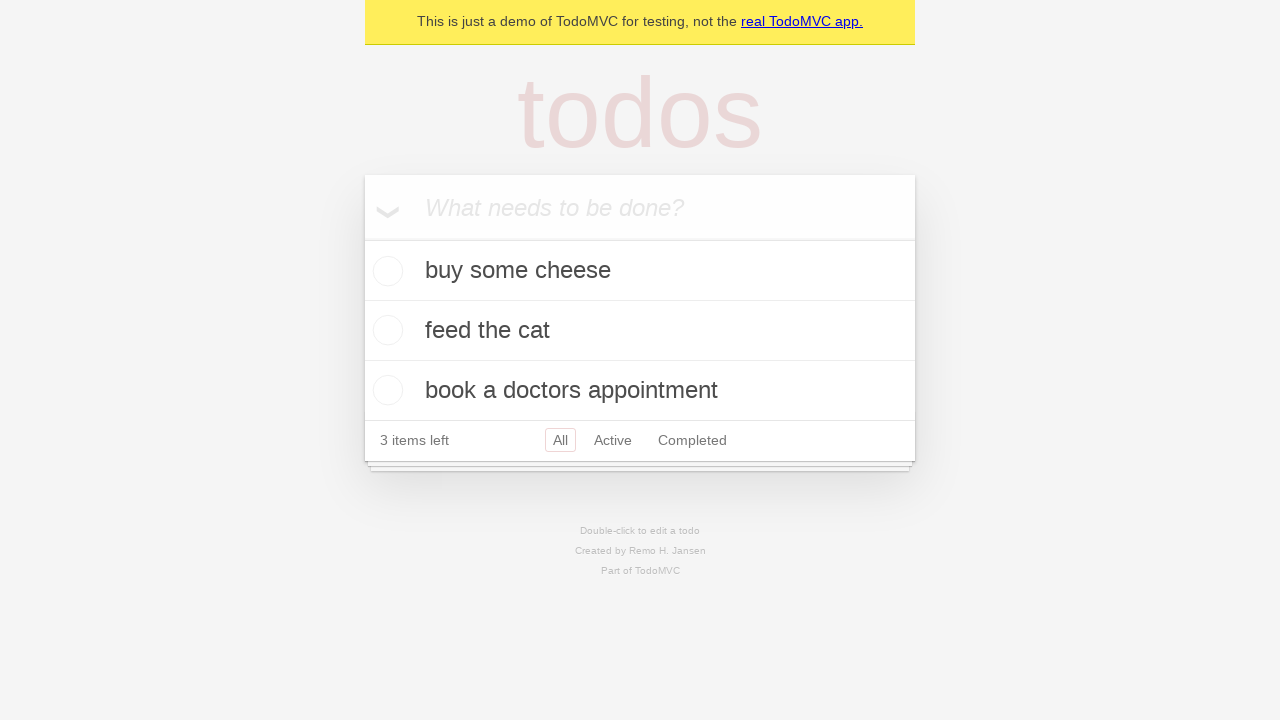